Tests handling JavaScript alert dialog

Starting URL: https://formy-project.herokuapp.com/switch-window

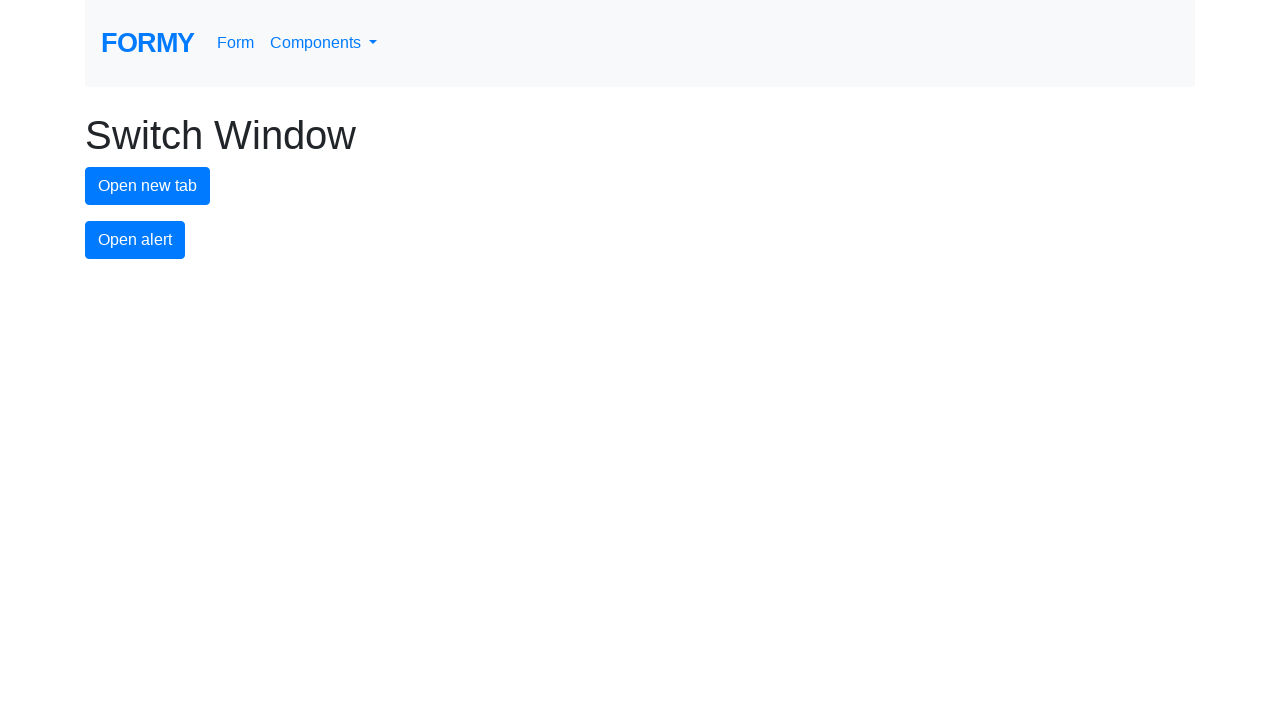

Set up dialog handler to accept alerts
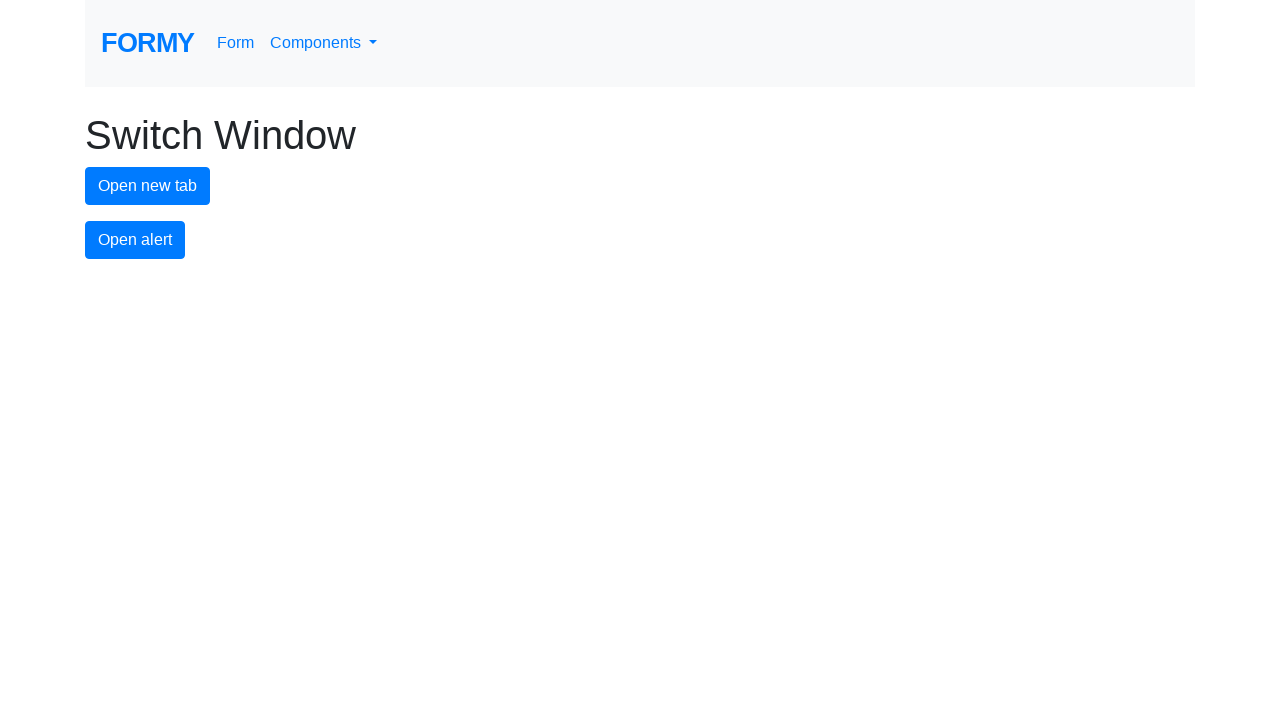

Clicked alert button to trigger JavaScript alert dialog at (135, 240) on #alert-button
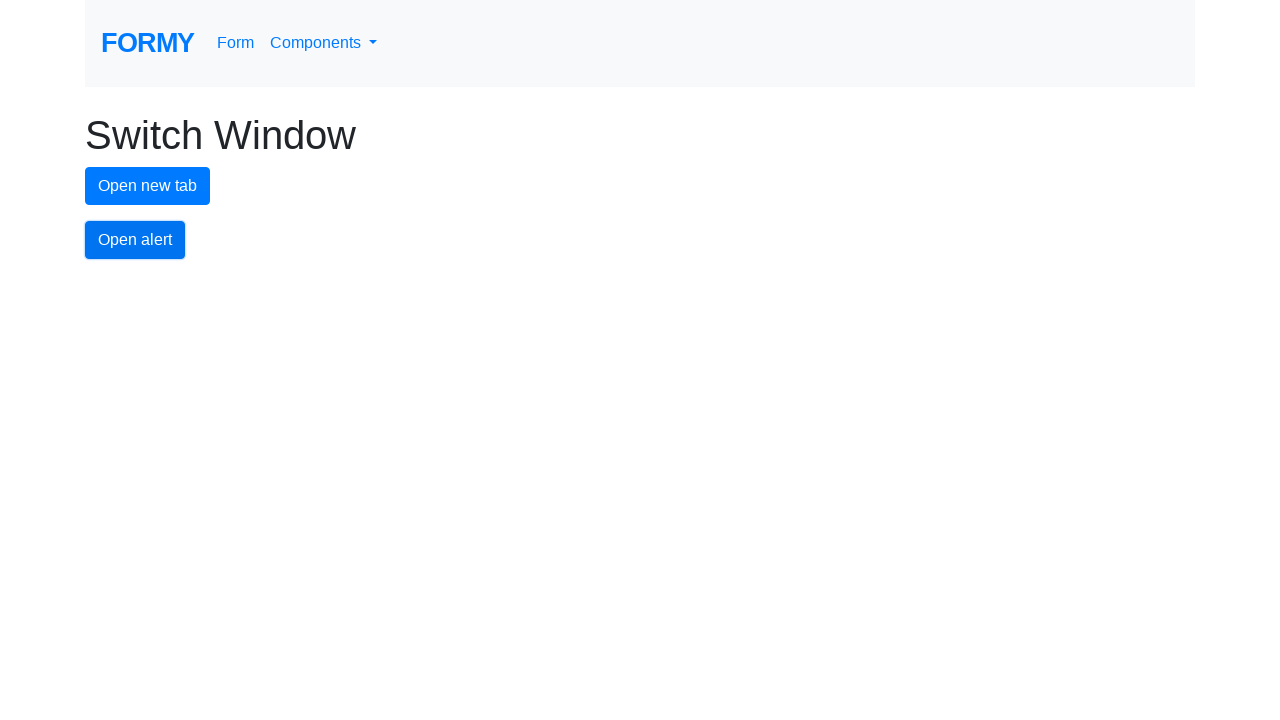

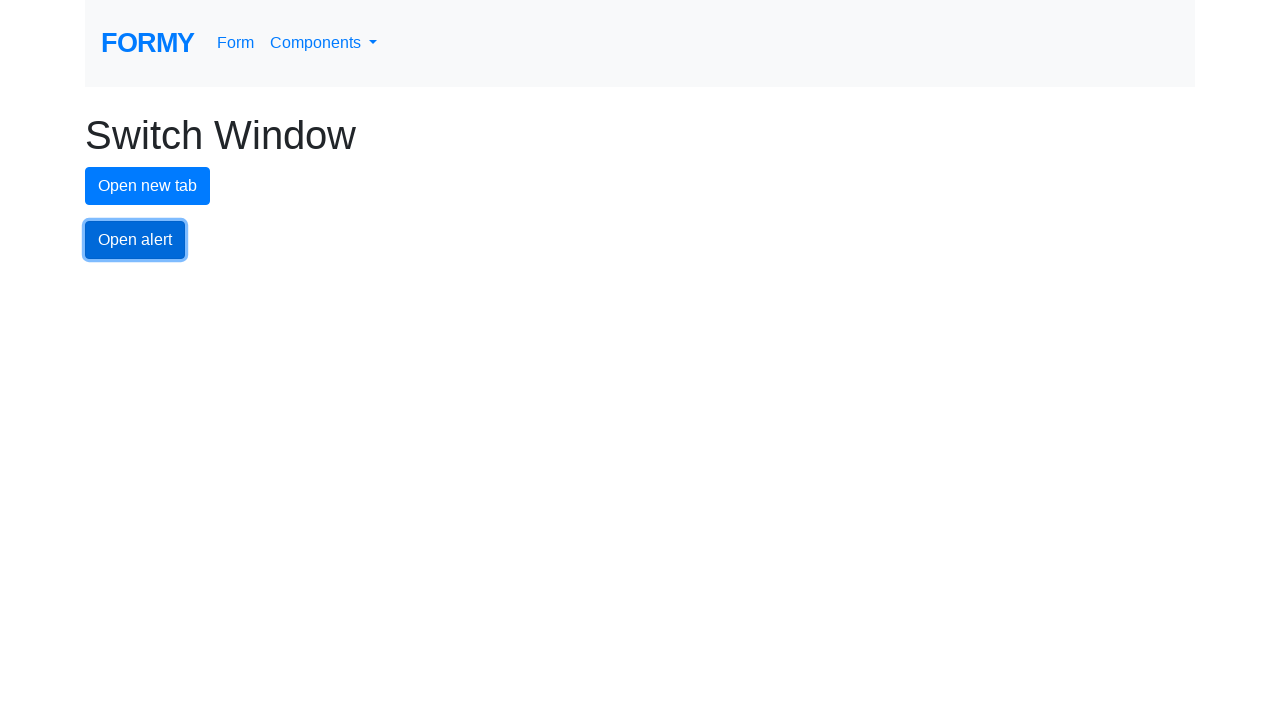